Tests a practice form by filling in name and email fields, then selecting options from a gender dropdown

Starting URL: https://rahulshettyacademy.com/angularpractice/

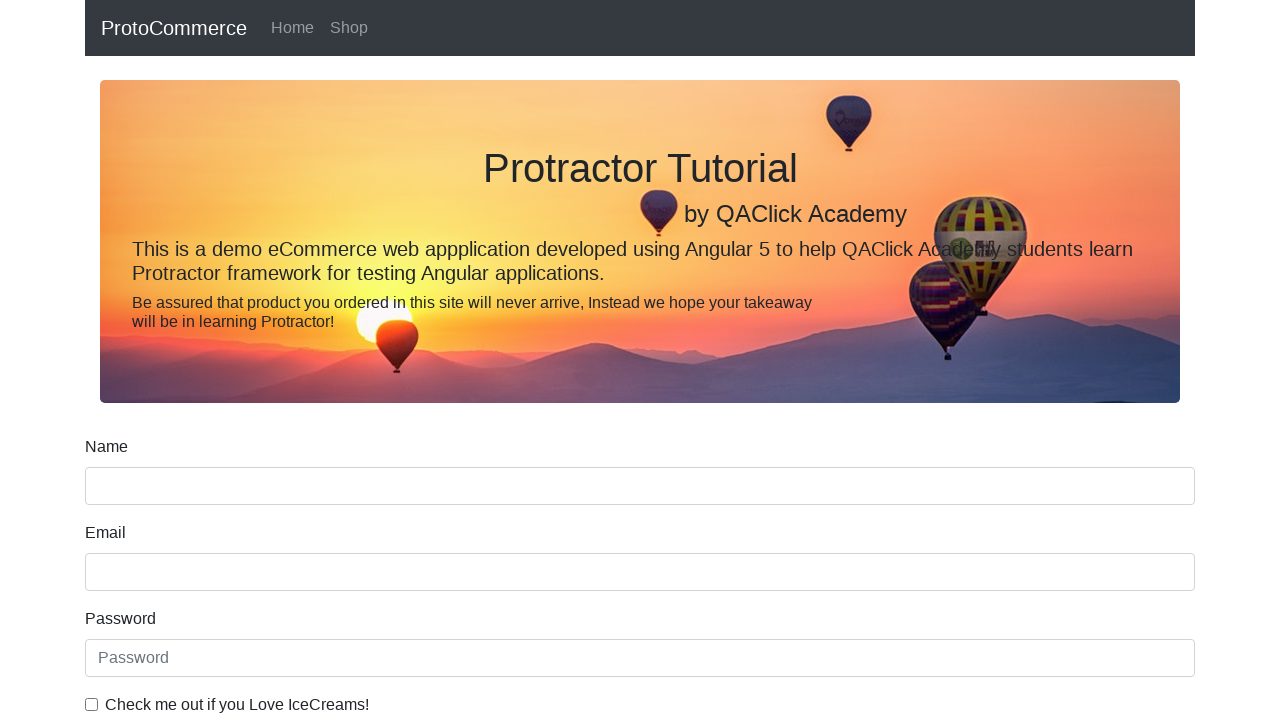

Filled name field with 'Atul' on input[name='name']
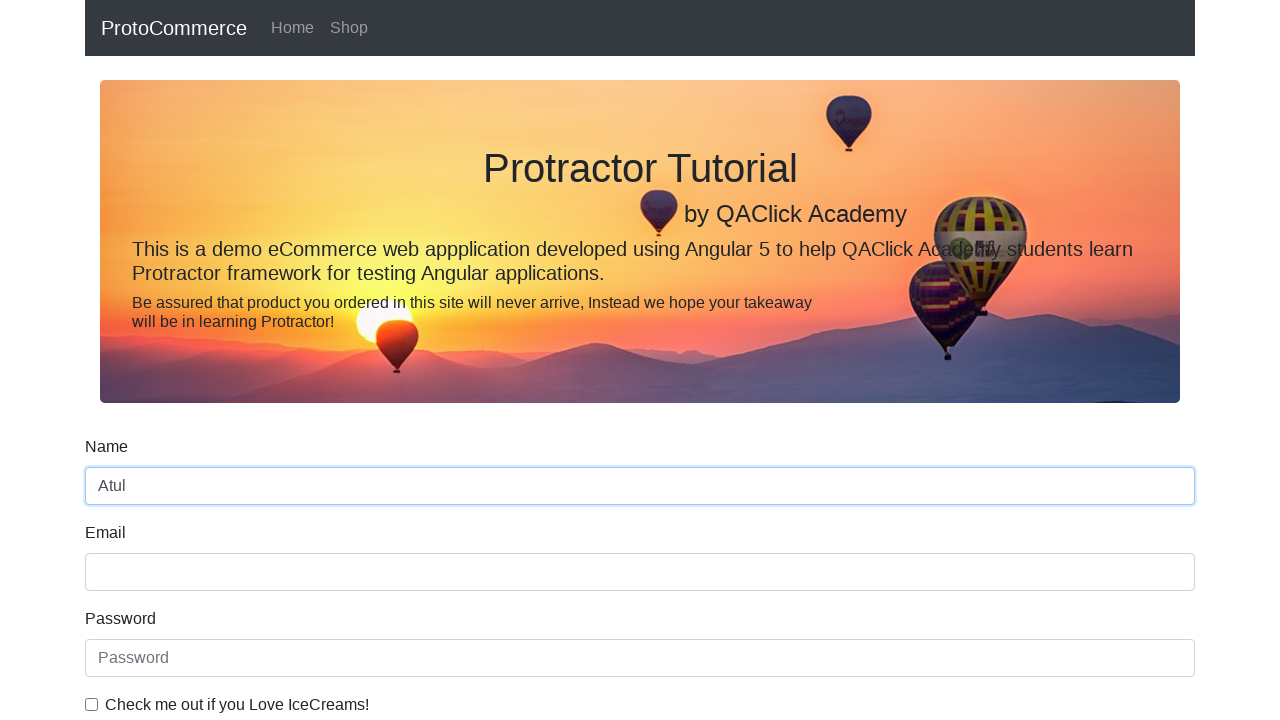

Filled email field with 'abc@gmail.com' on input[name='email']
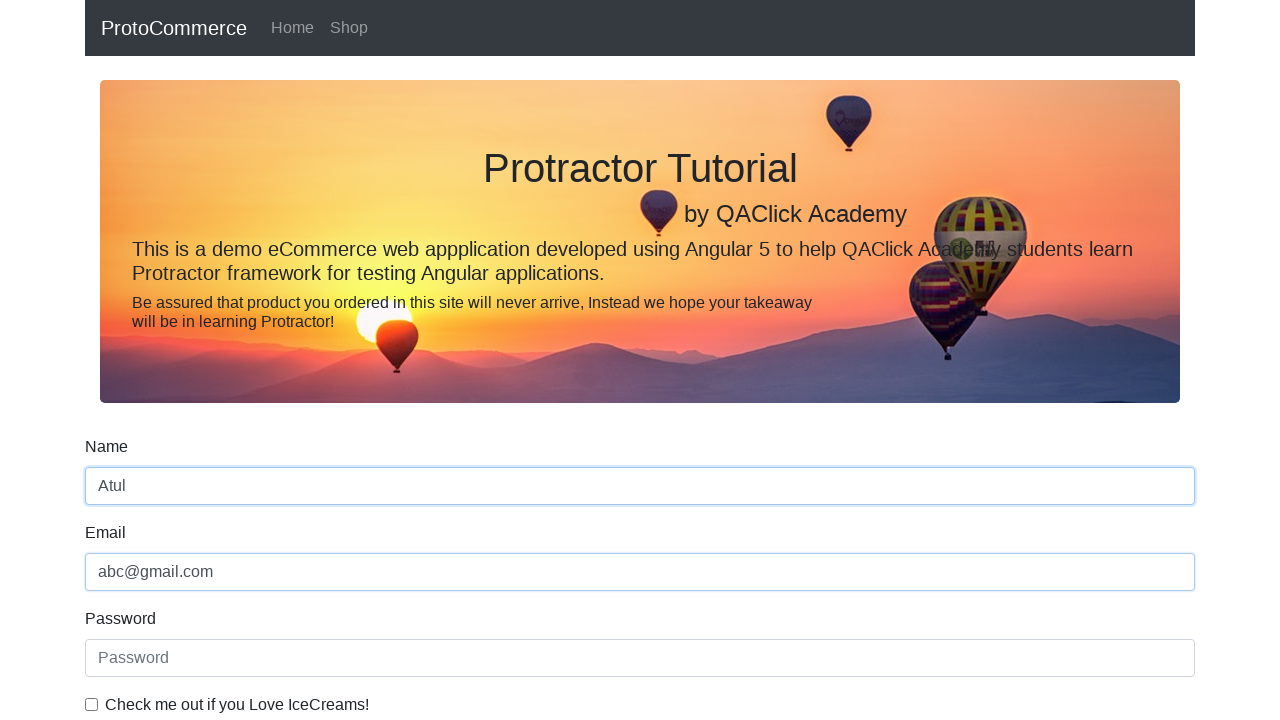

Selected 'Female' from gender dropdown on select#exampleFormControlSelect1
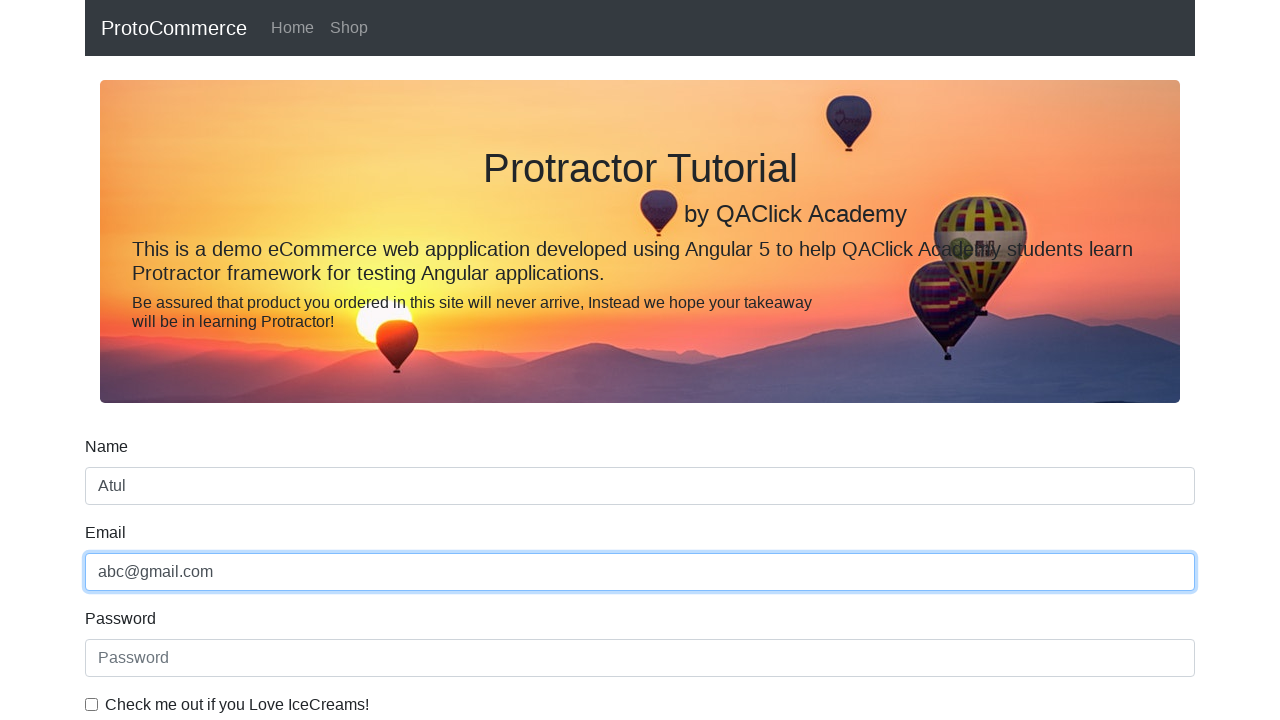

Selected first option from gender dropdown by index on select#exampleFormControlSelect1
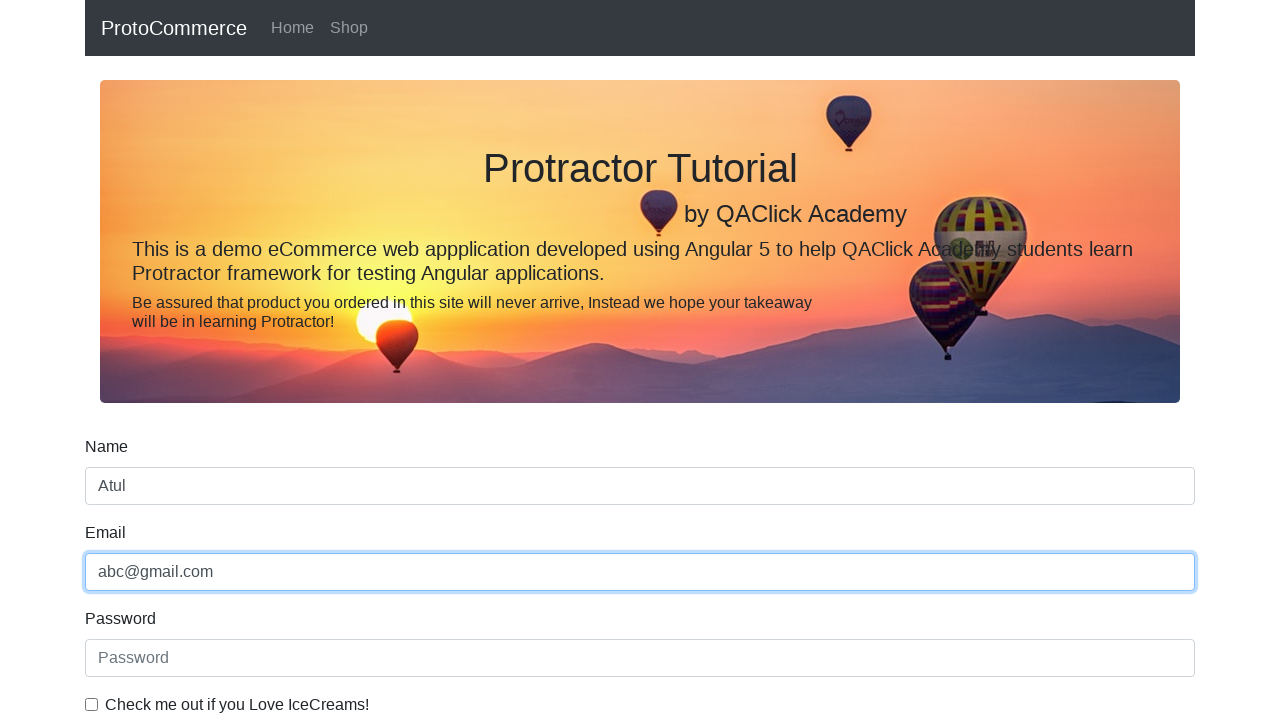

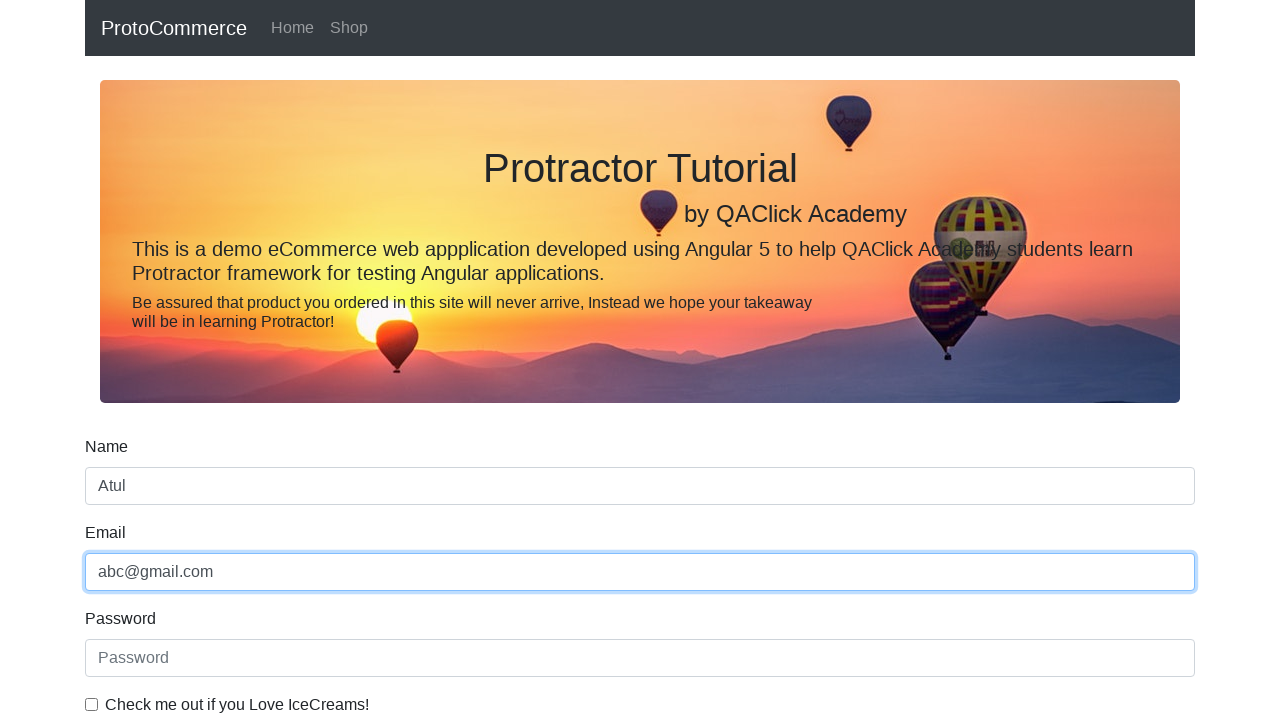